Tests jQuery UI sortable functionality by navigating to the sortable demo page and rearranging list items using drag and drop within an iframe

Starting URL: https://jqueryui.com/droppable/

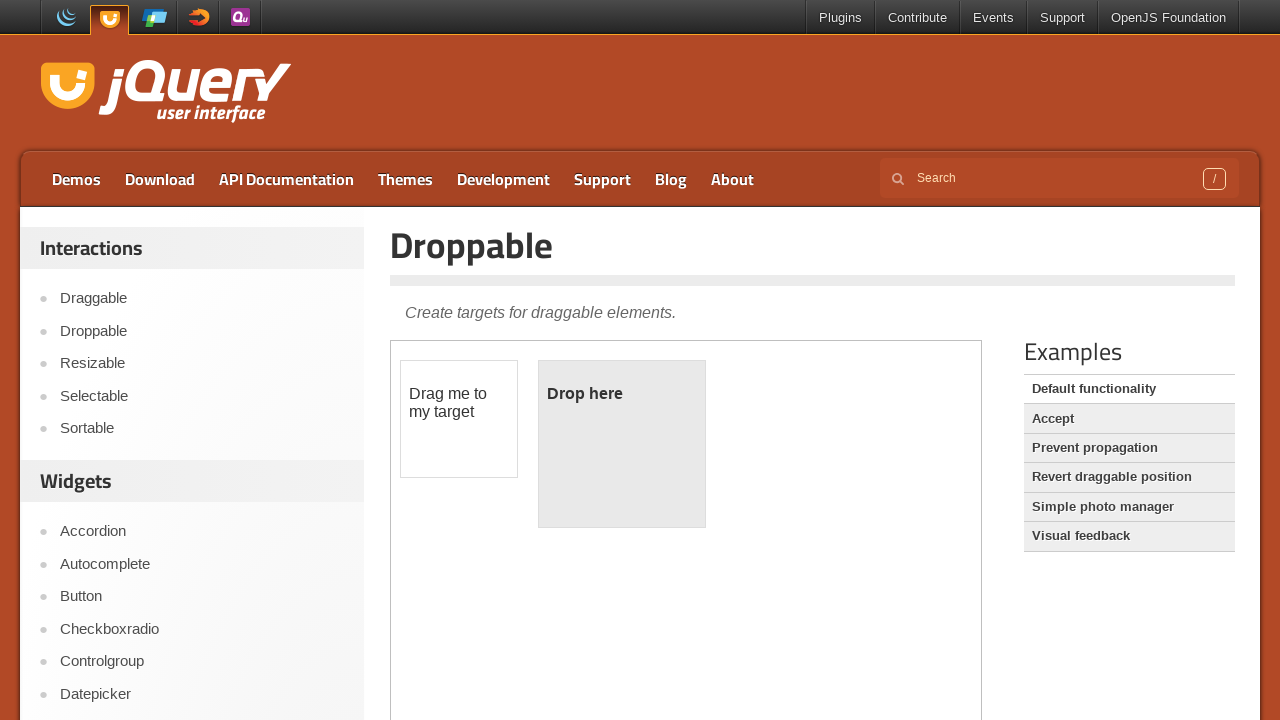

Clicked on Sortable link to navigate to sortable demo at (202, 429) on a:text('Sortable')
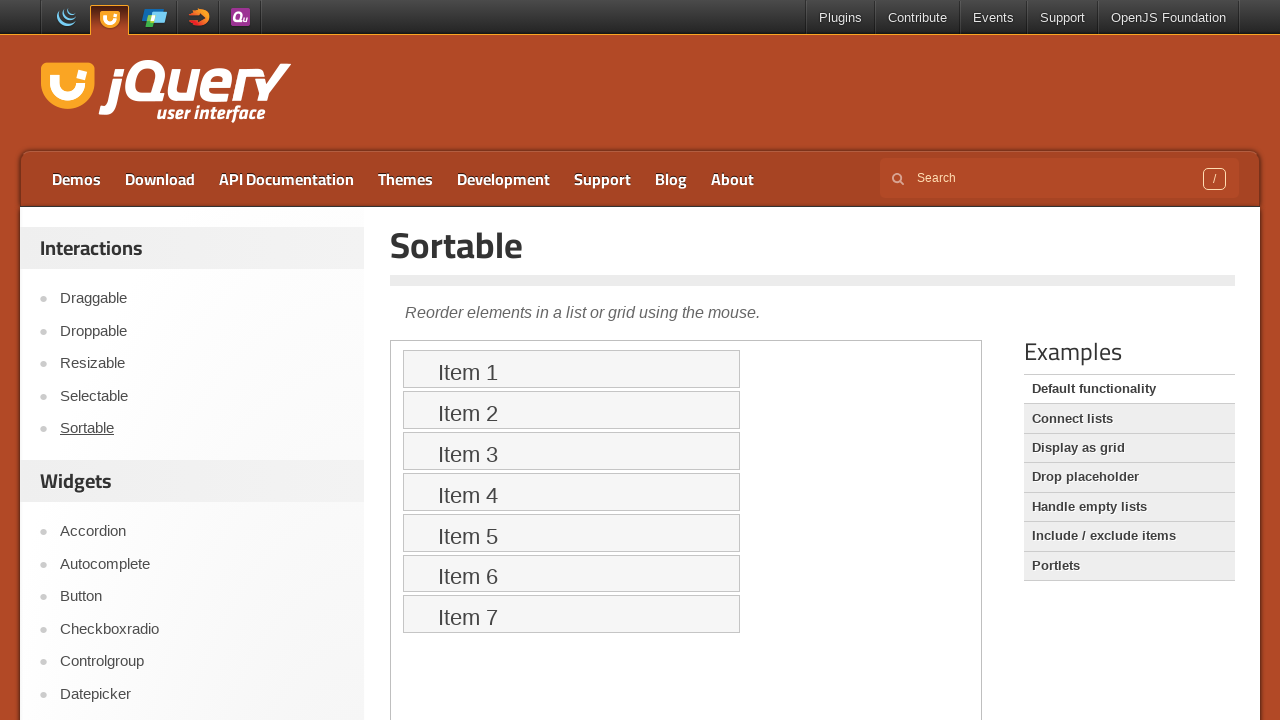

Located the demo iframe
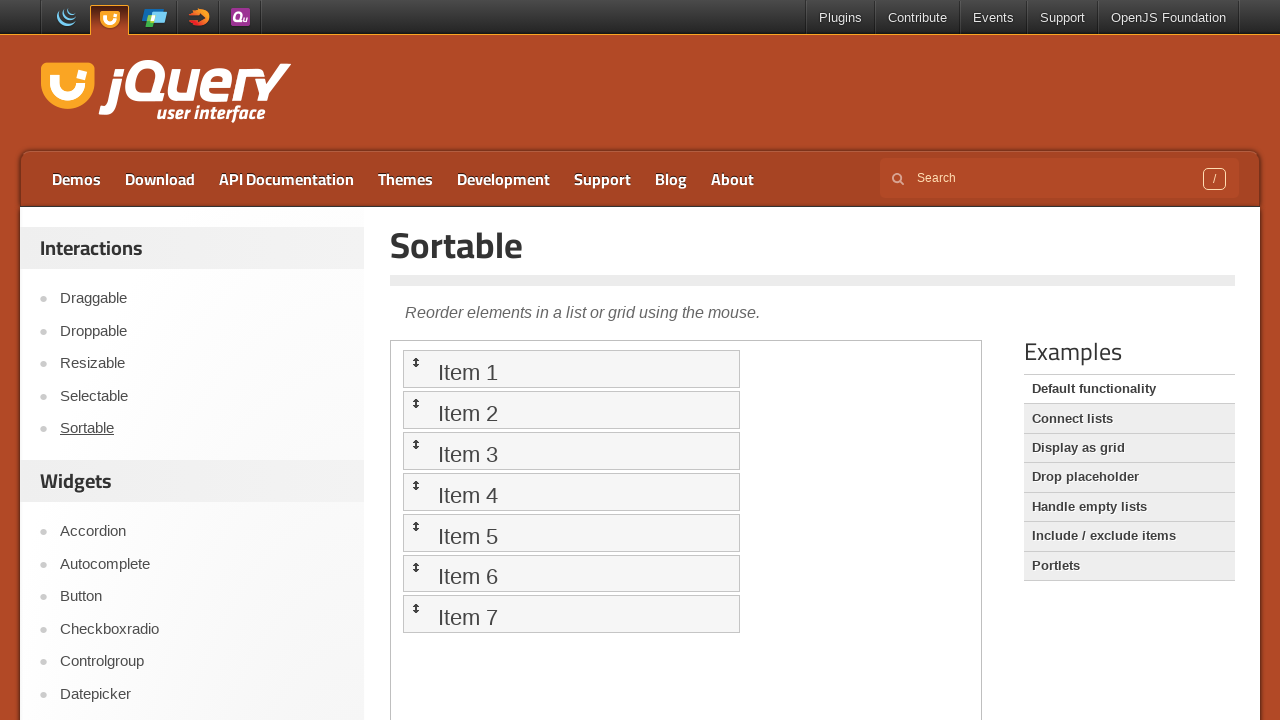

Dragged last item to first position (iteration 1) at (571, 369)
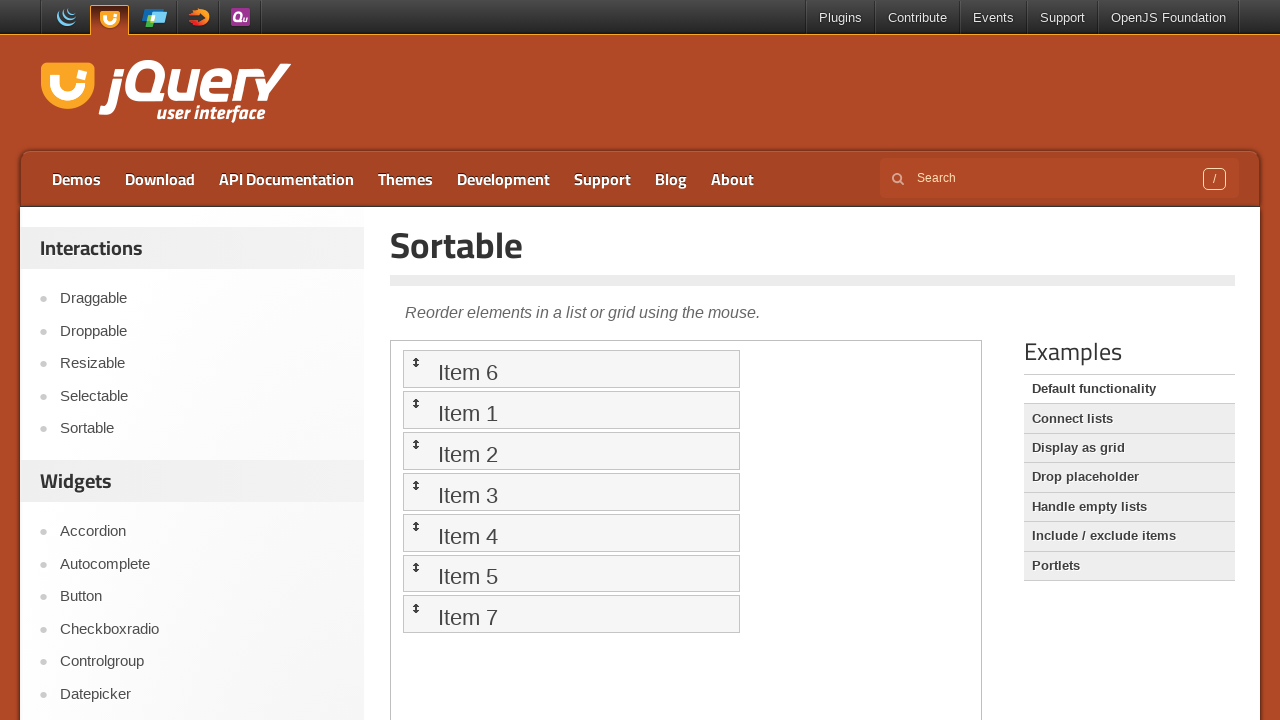

Waited 1 second between drag operations (iteration 1)
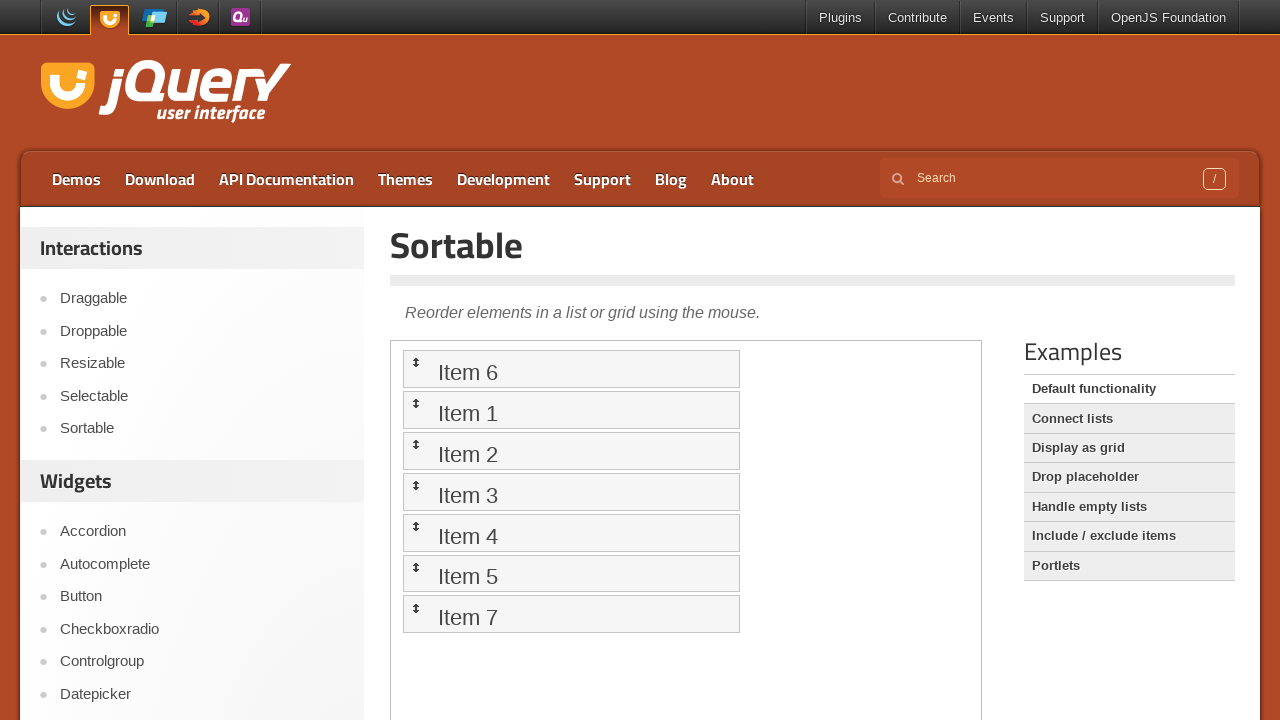

Dragged last item to first position (iteration 2) at (571, 369)
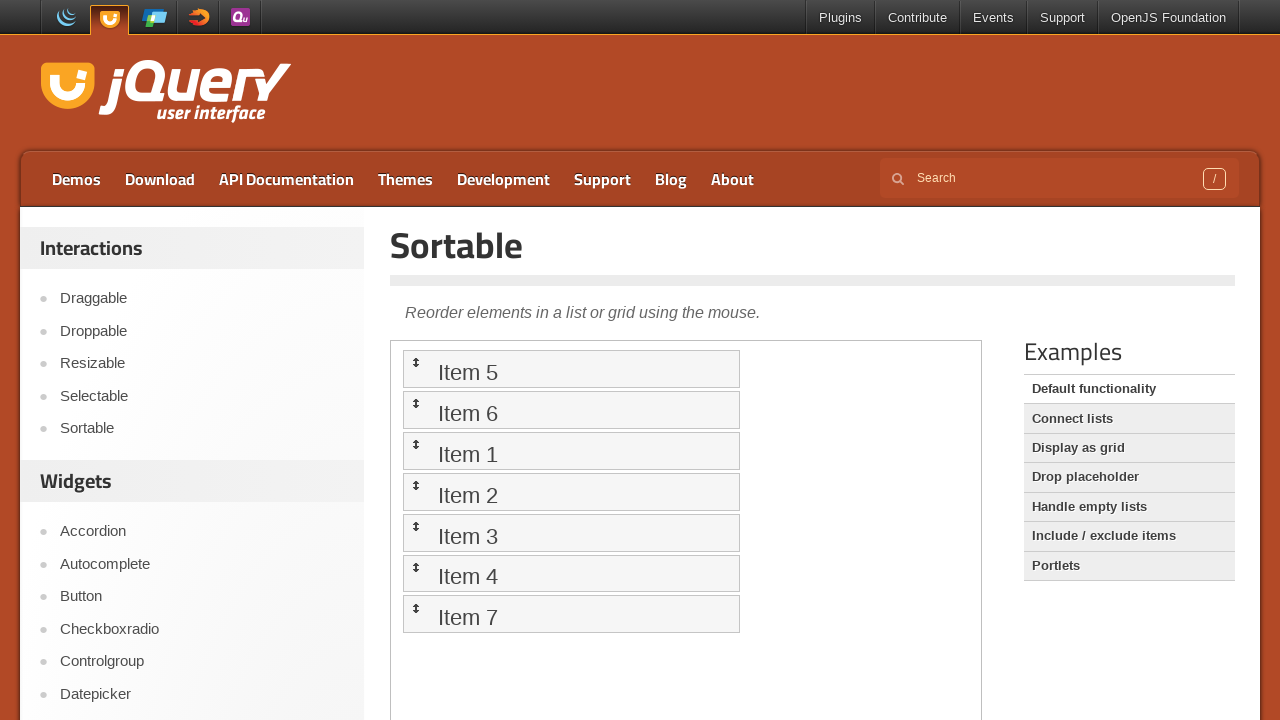

Waited 1 second between drag operations (iteration 2)
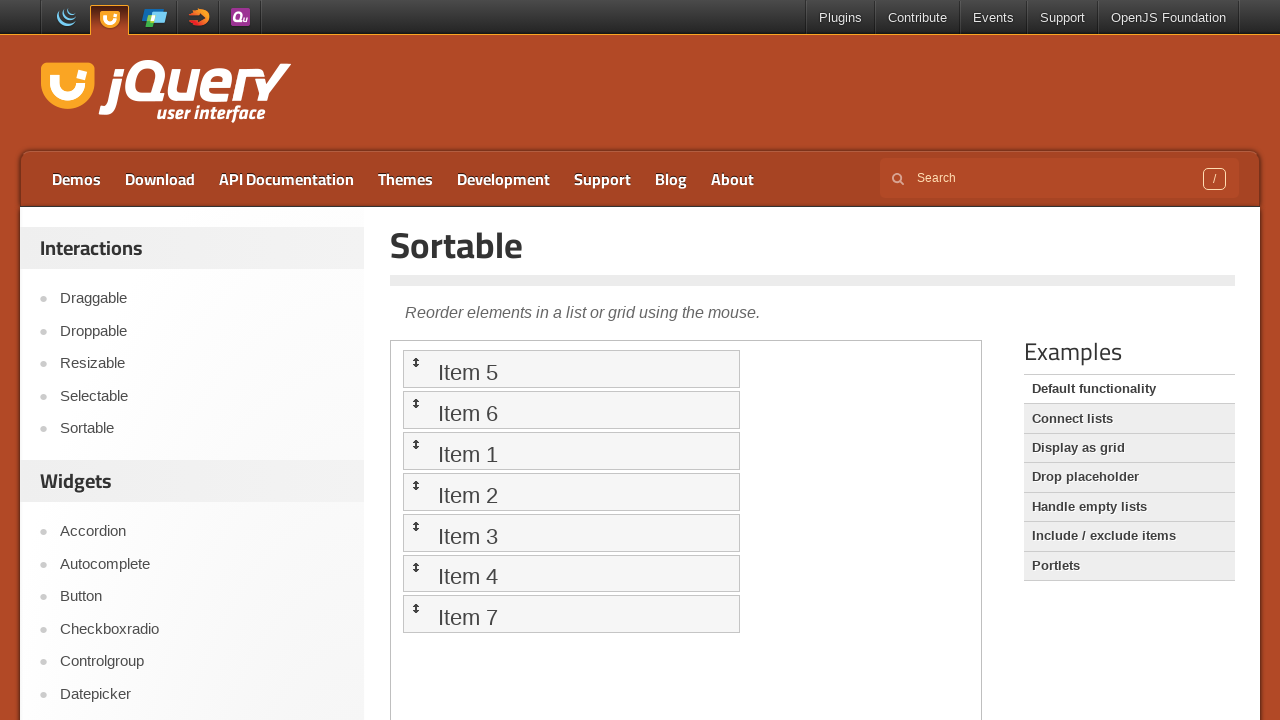

Dragged last item to first position (iteration 3) at (571, 369)
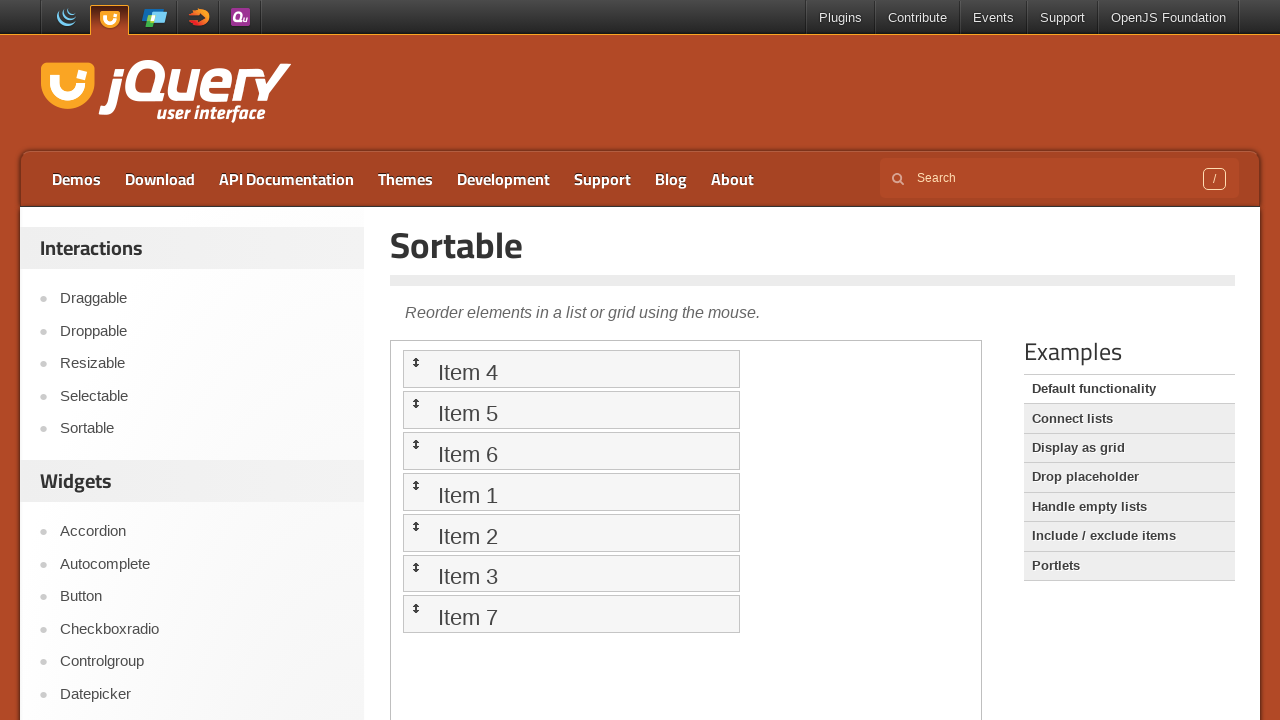

Waited 1 second between drag operations (iteration 3)
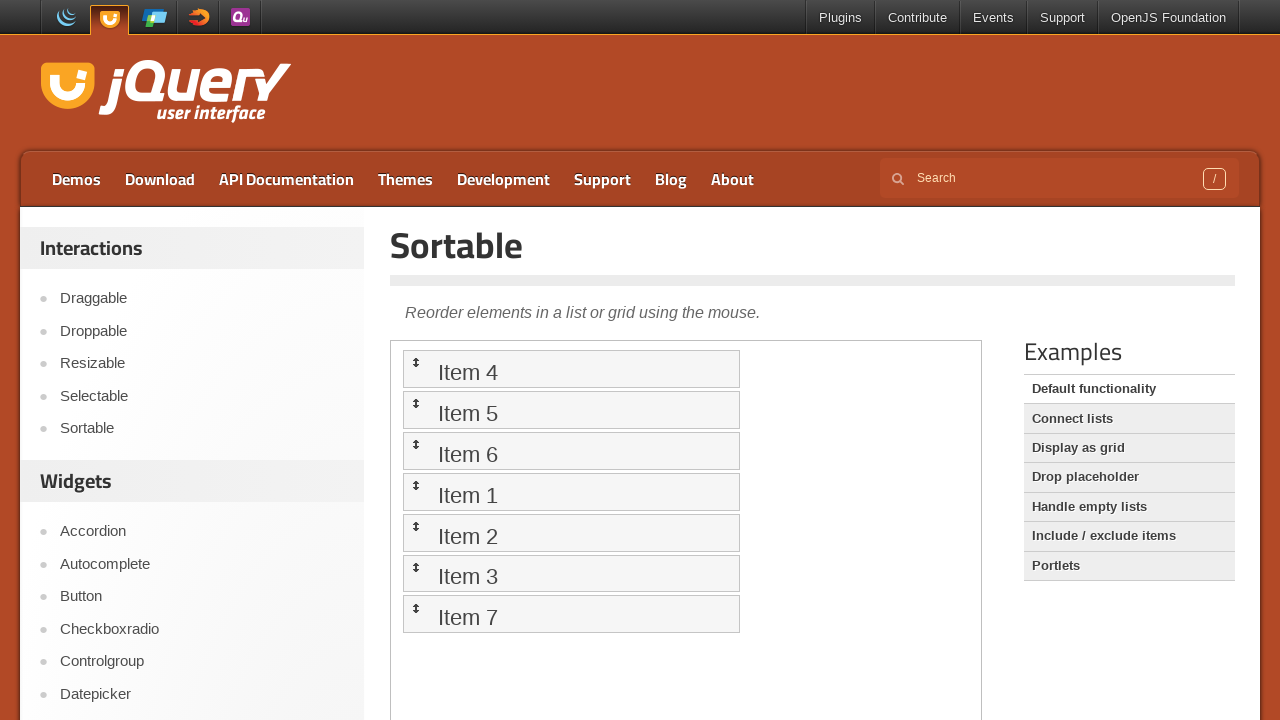

Dragged last item to first position (iteration 4) at (571, 369)
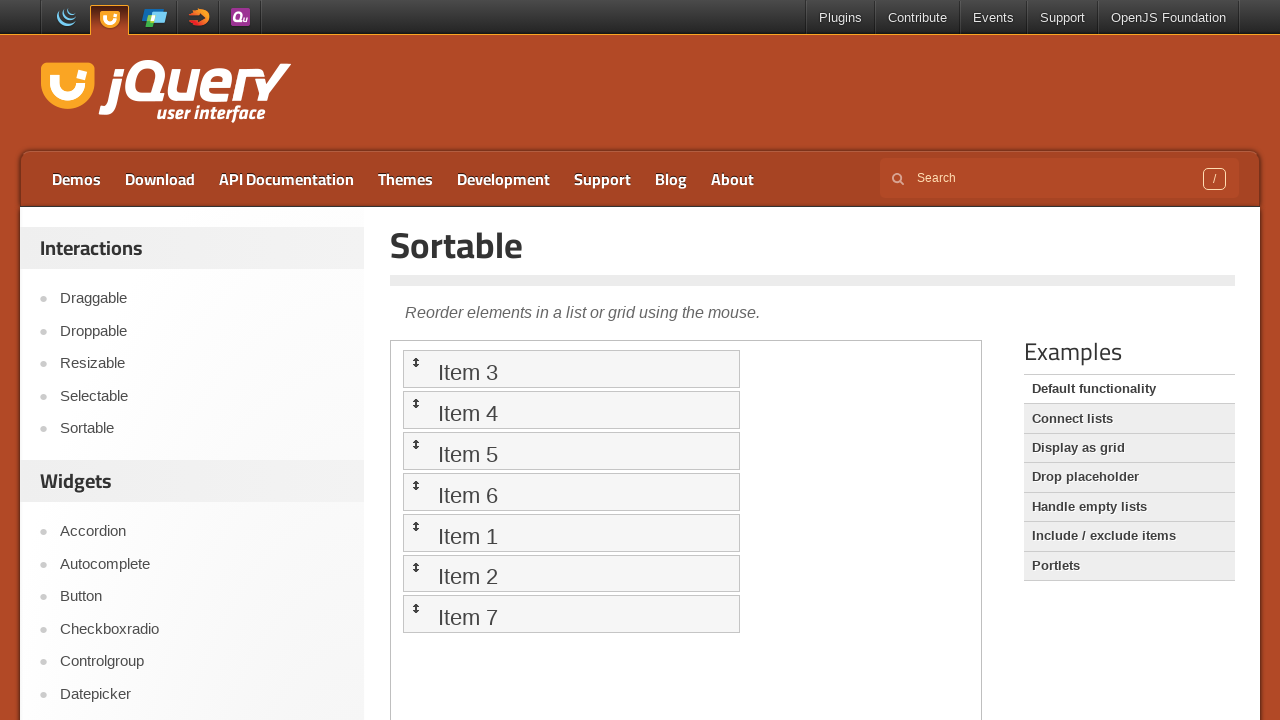

Waited 1 second between drag operations (iteration 4)
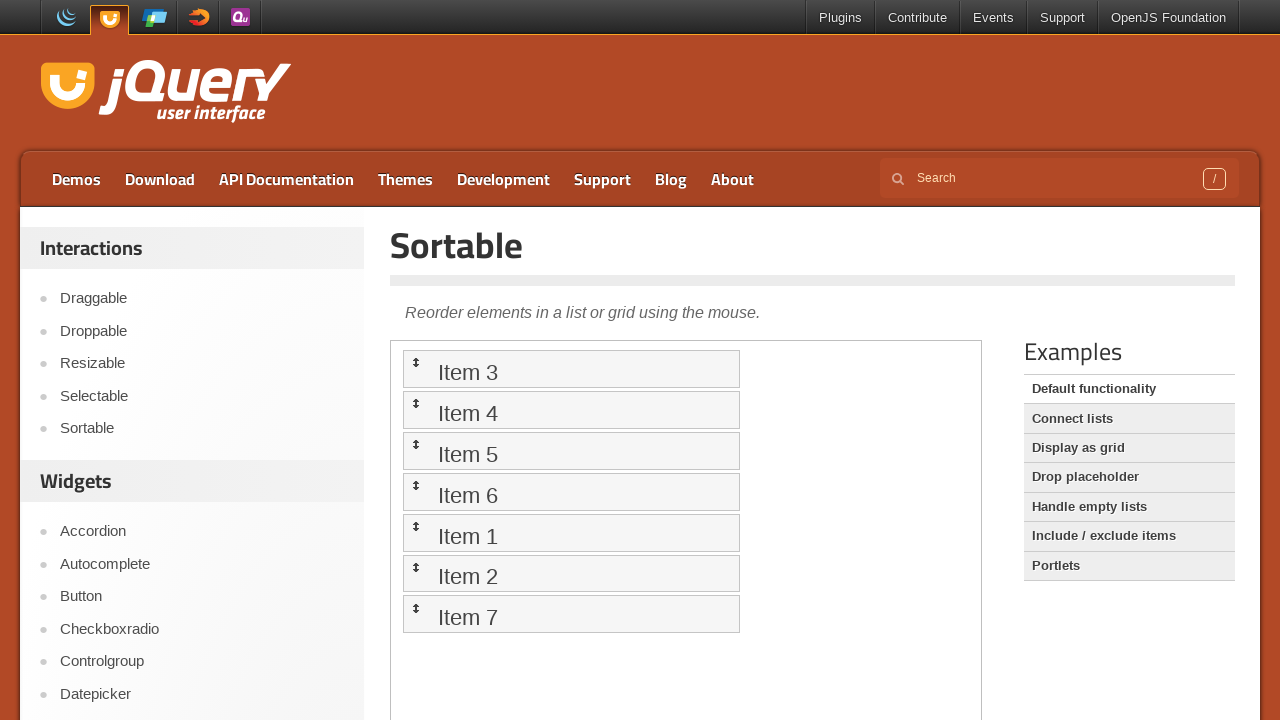

Dragged last item to first position (iteration 5) at (571, 369)
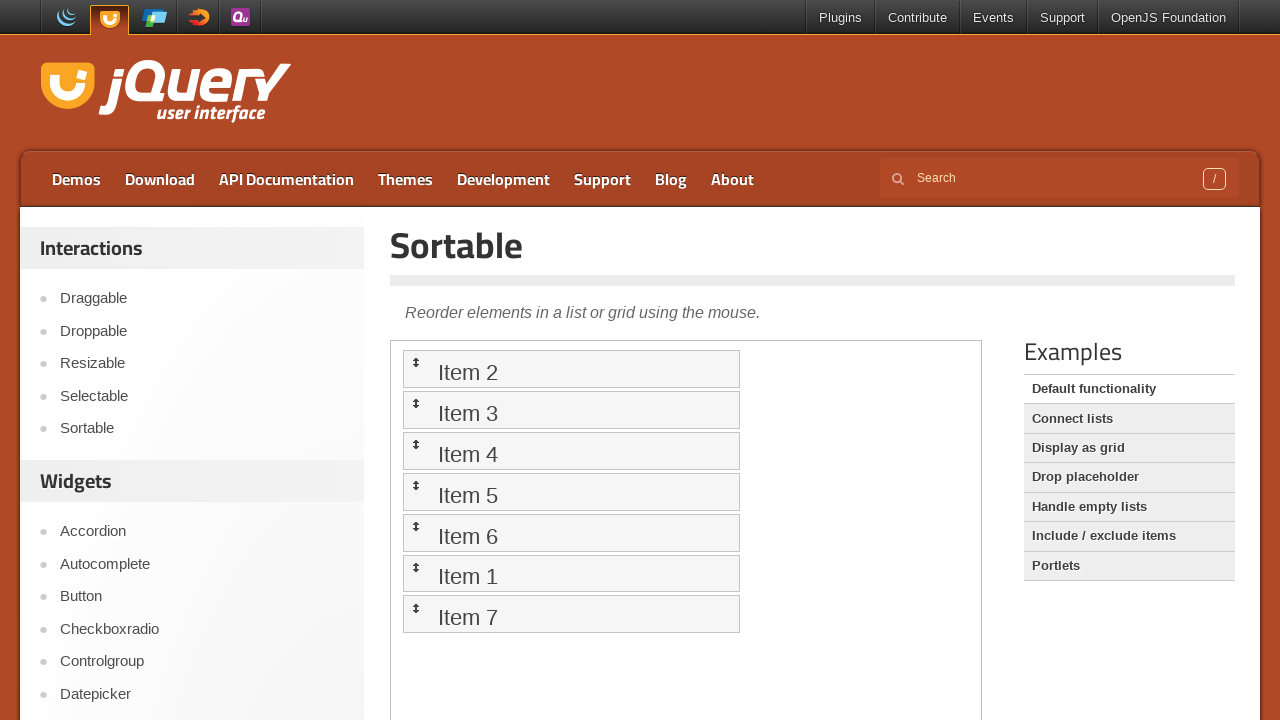

Waited 1 second between drag operations (iteration 5)
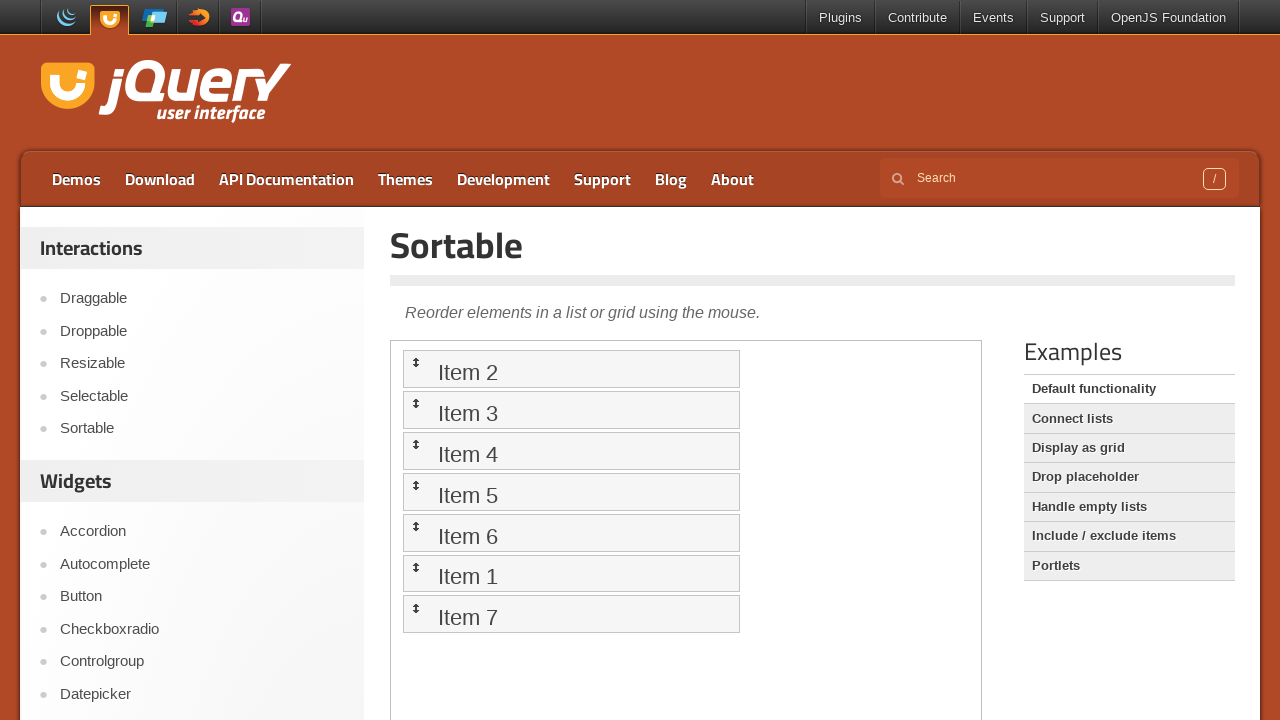

Dragged last item to first position (iteration 6) at (571, 369)
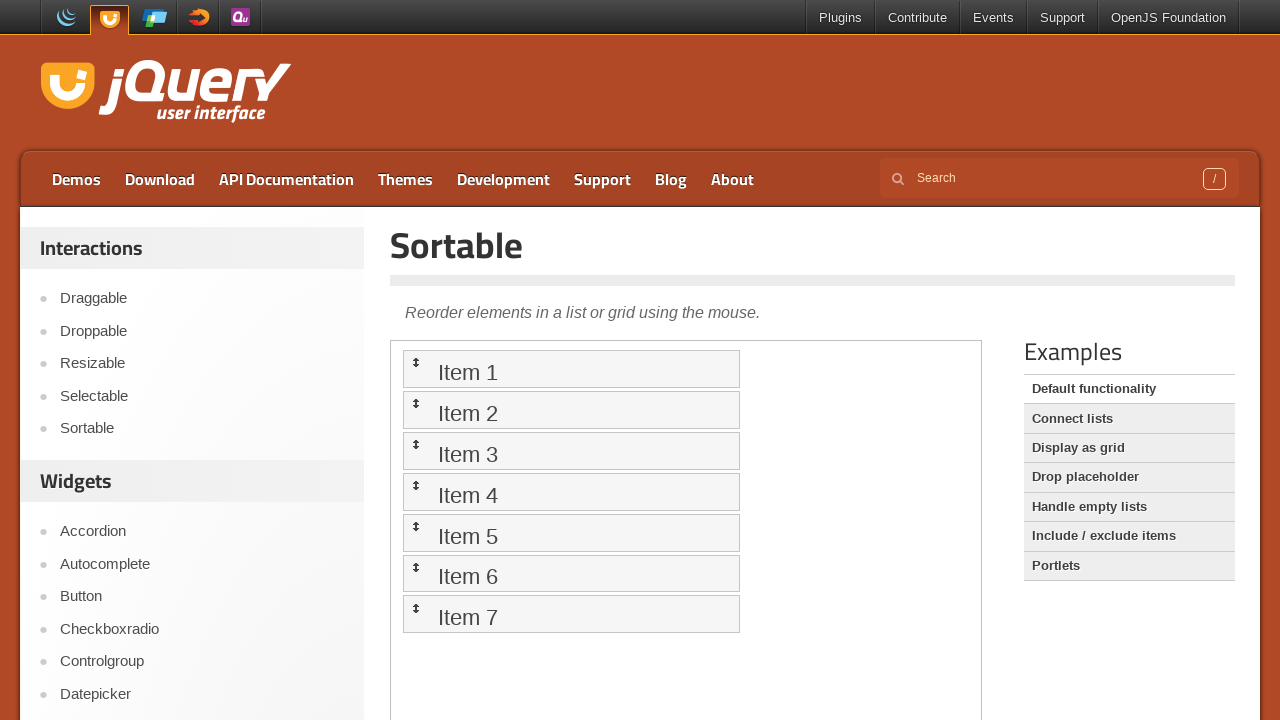

Waited 1 second between drag operations (iteration 6)
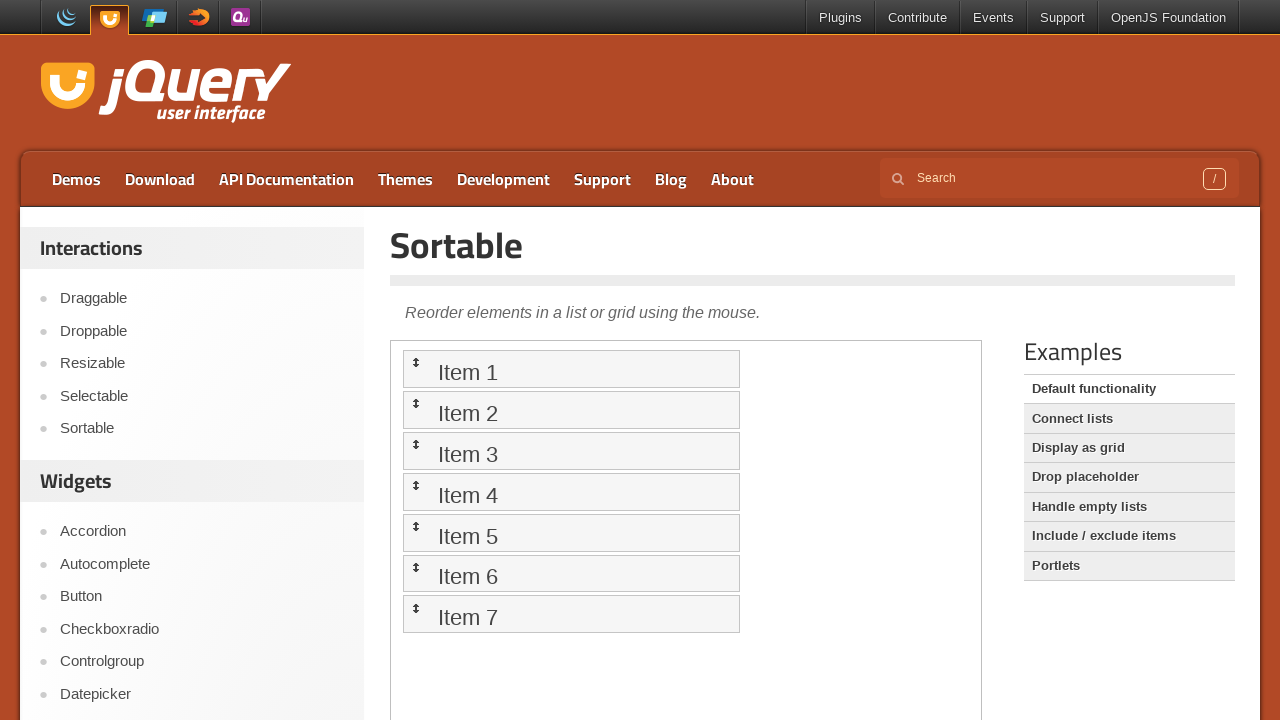

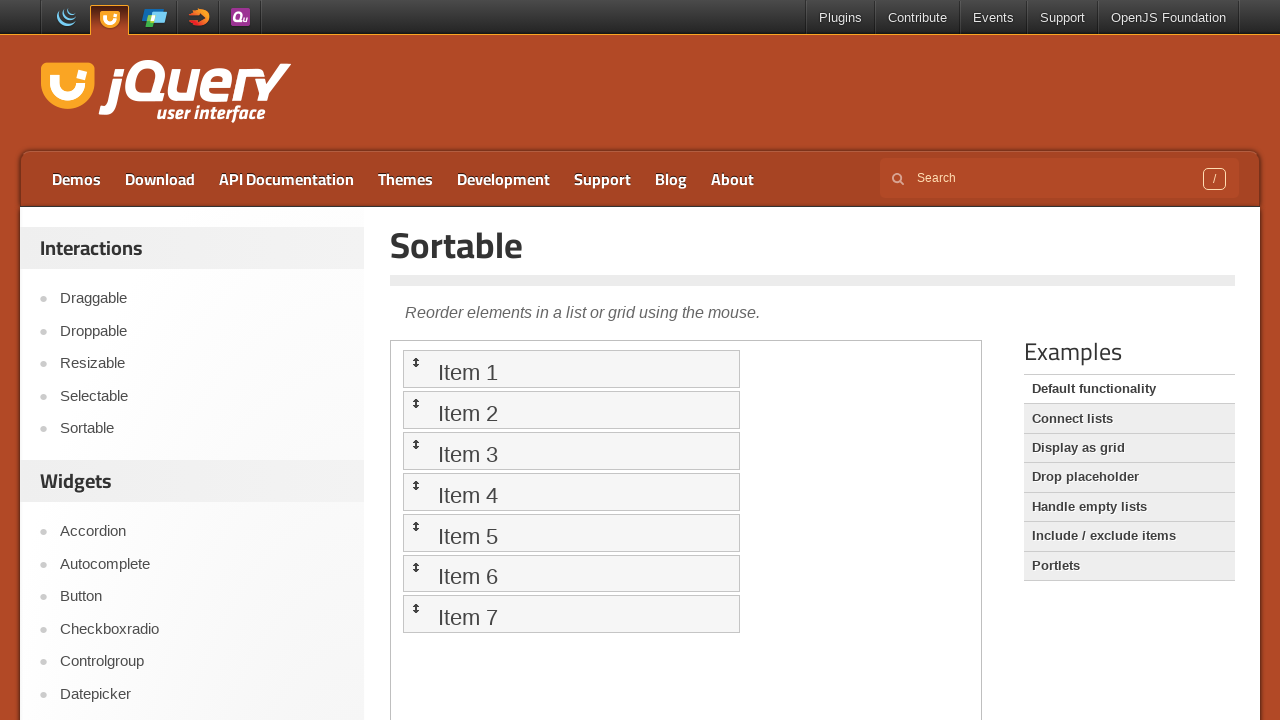